Tests autocomplete functionality by typing "ind" and selecting "India" from the suggestion dropdown

Starting URL: https://rahulshettyacademy.com/AutomationPractice/

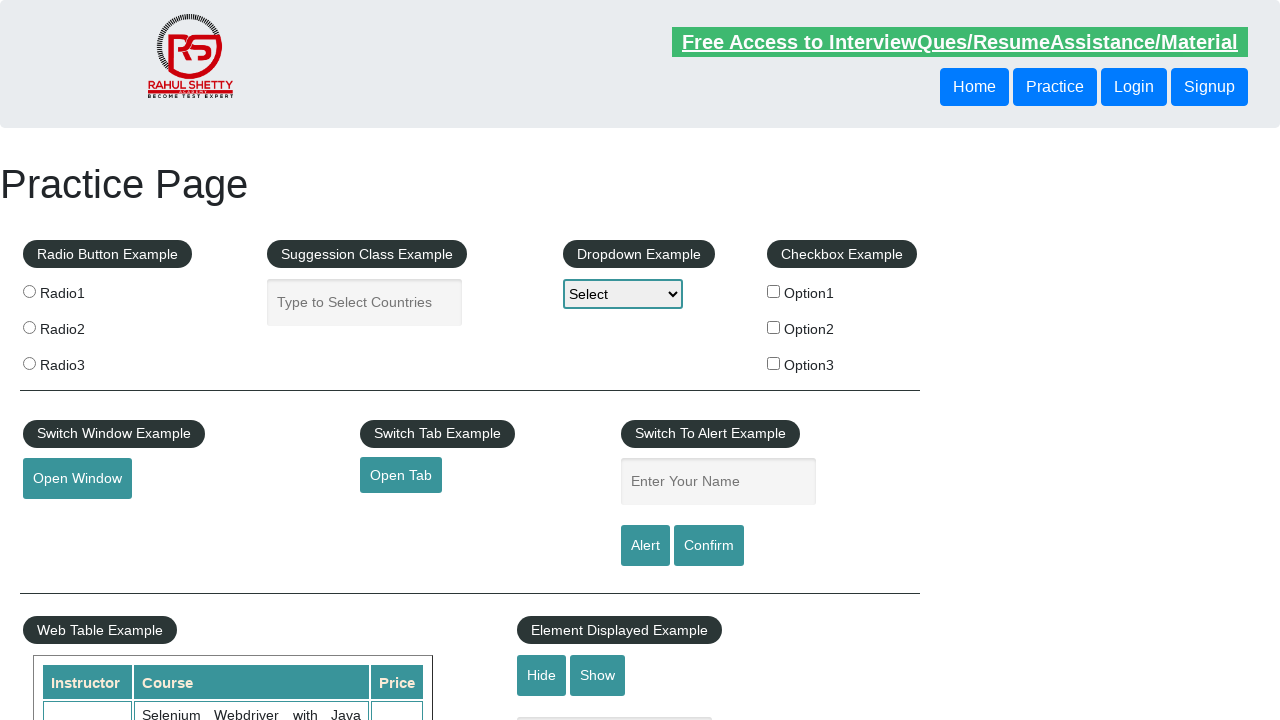

Filled autocomplete field with 'ind' on #autocomplete
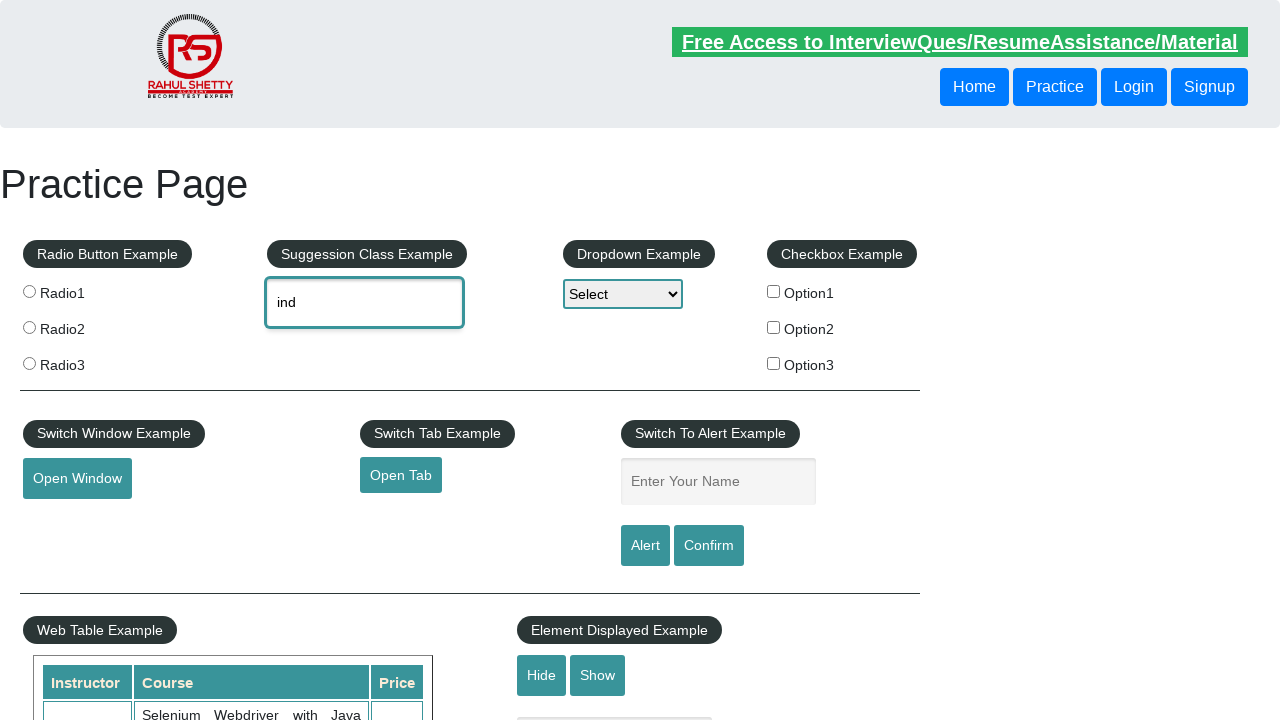

Autocomplete suggestions dropdown appeared
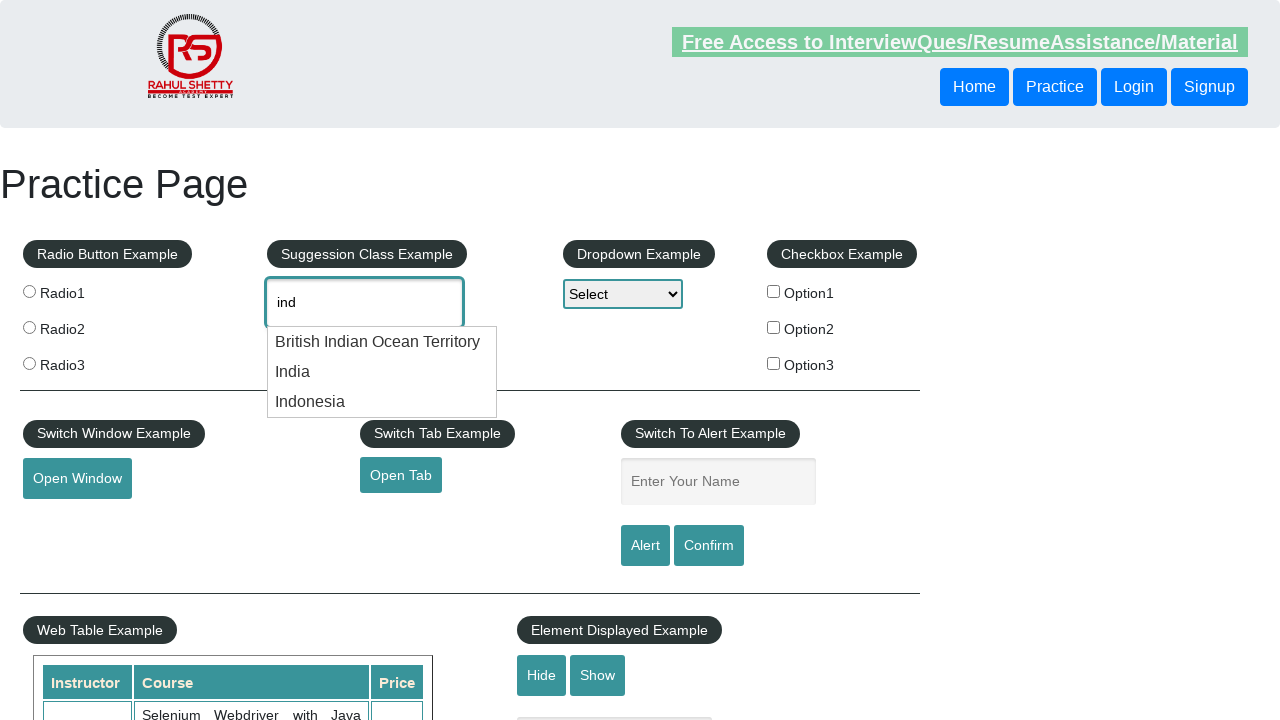

Retrieved all suggestion options from dropdown
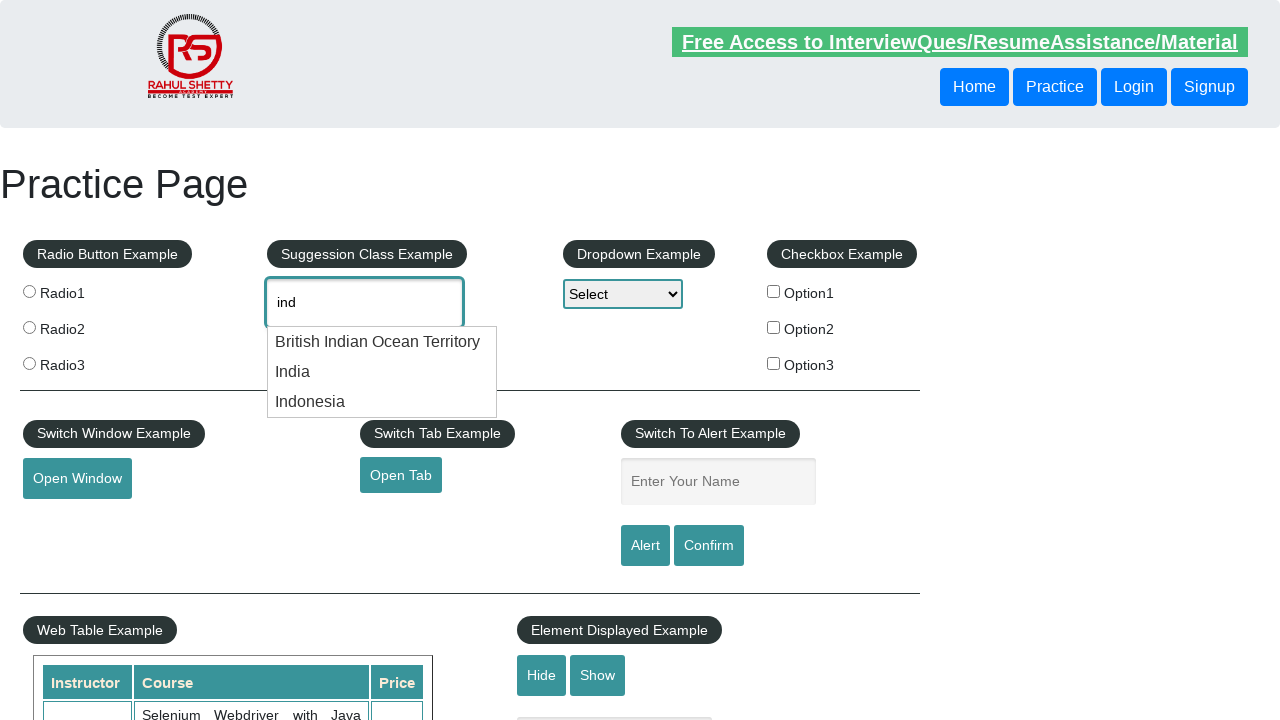

Selected 'India' from autocomplete suggestions at (382, 372) on .ui-menu-item div >> nth=1
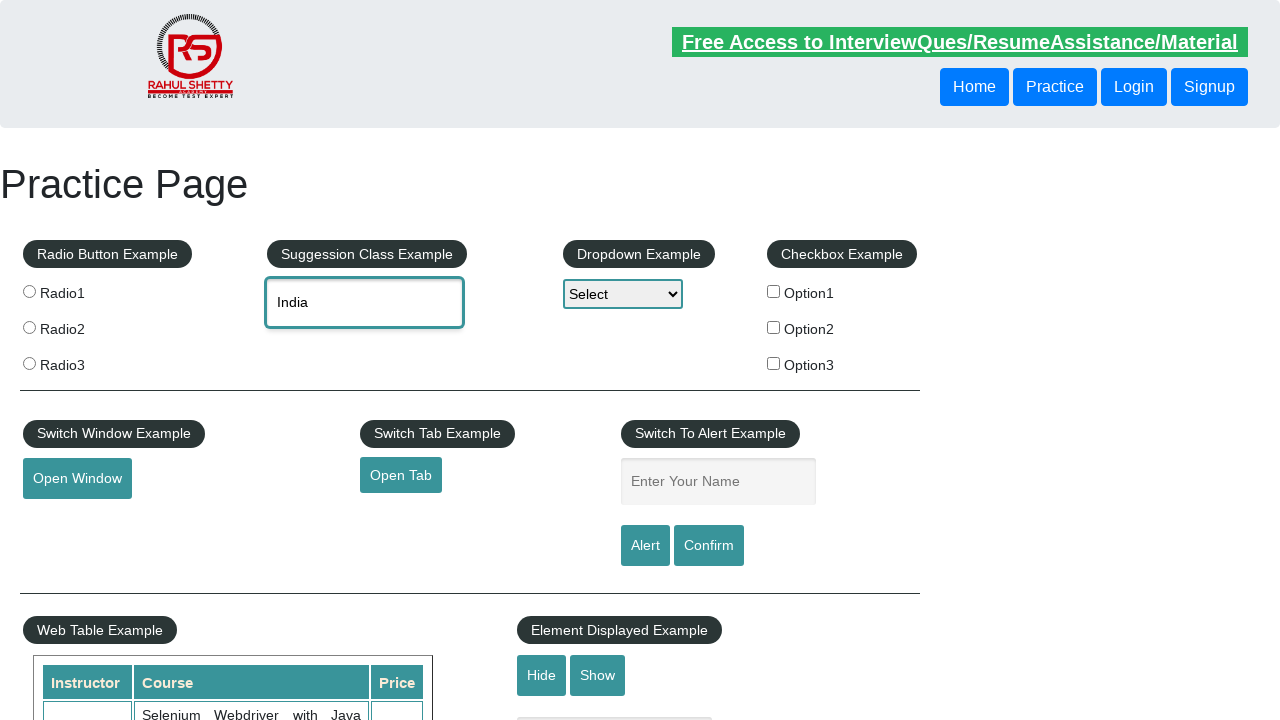

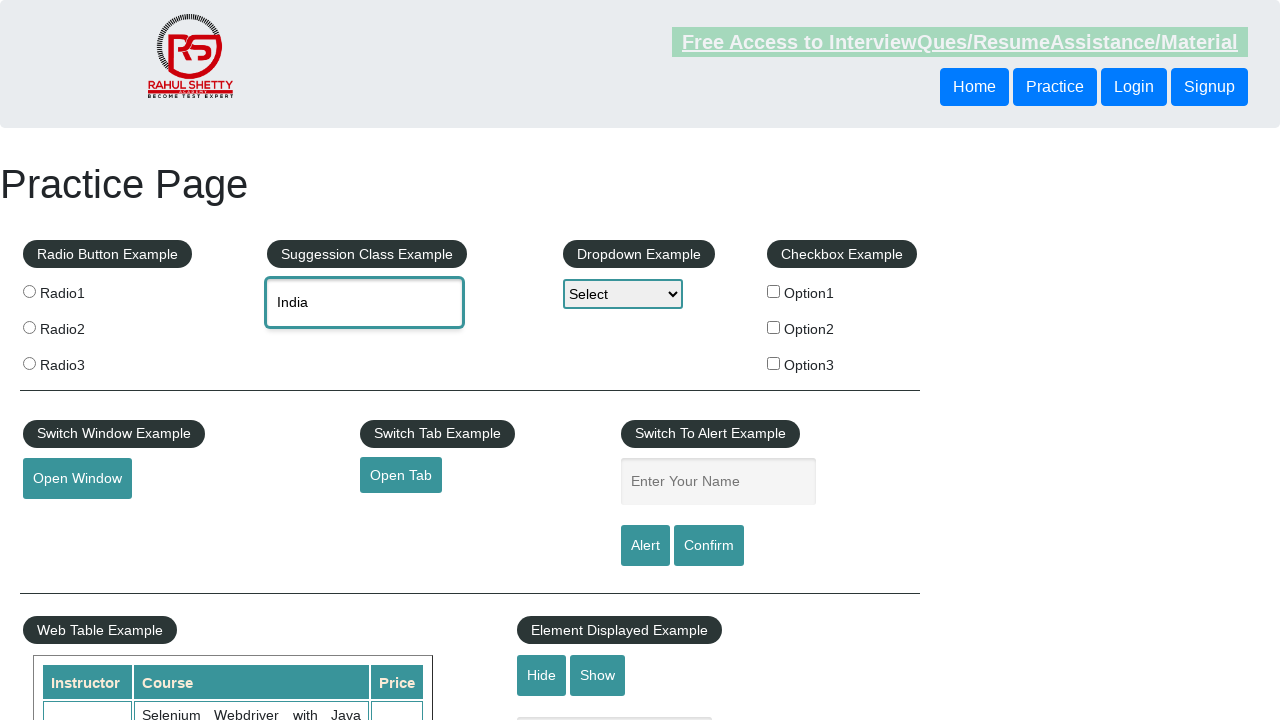